Navigates to the Tesla website homepage

Starting URL: https://www.tesla.com/

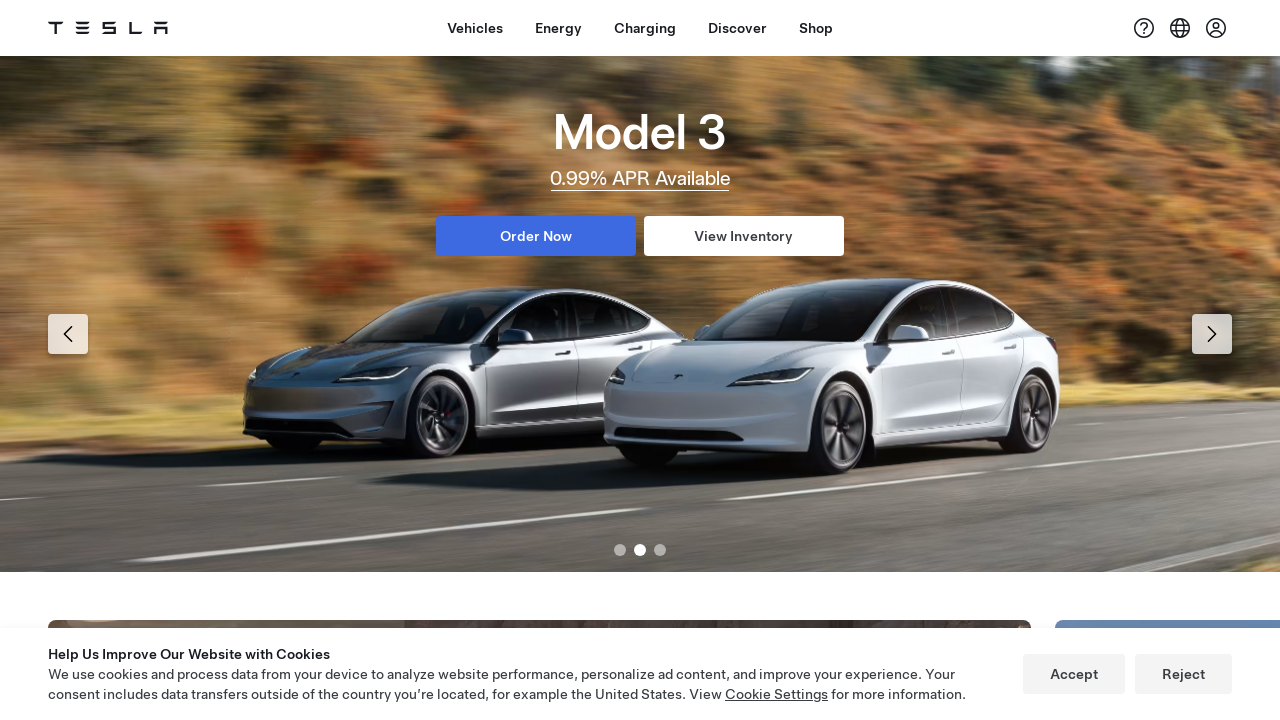

Navigated to Tesla website homepage
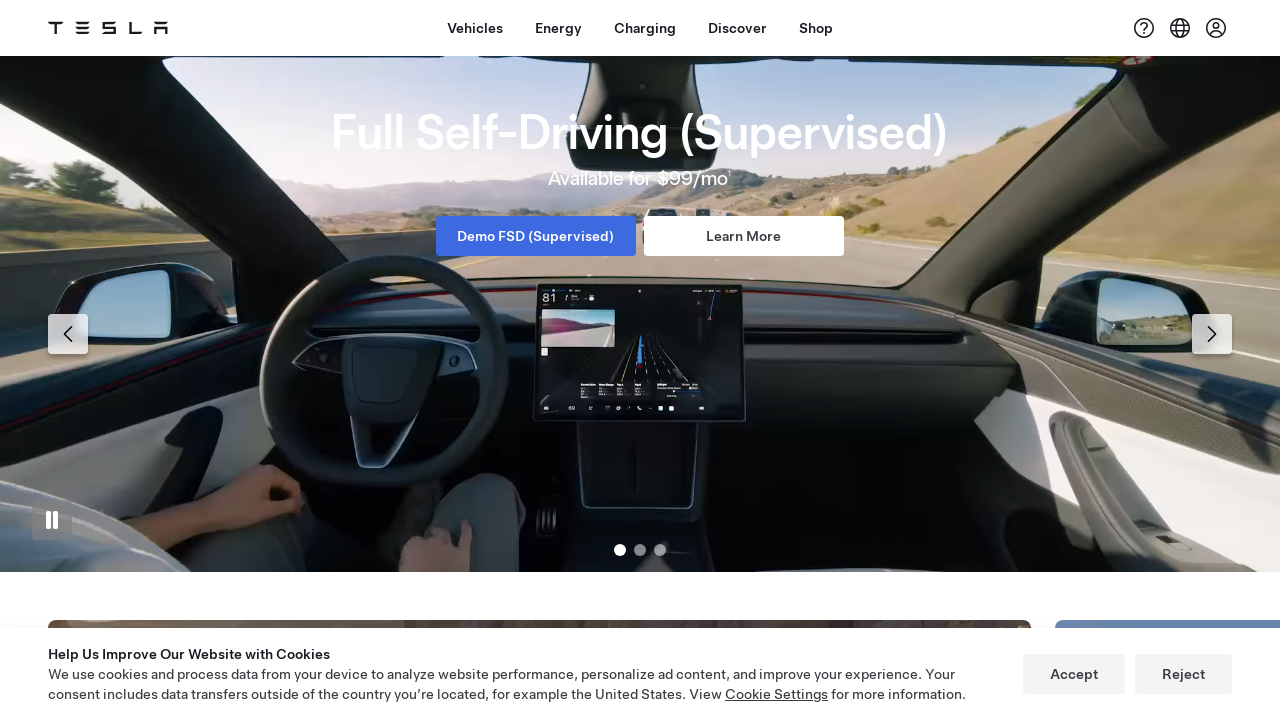

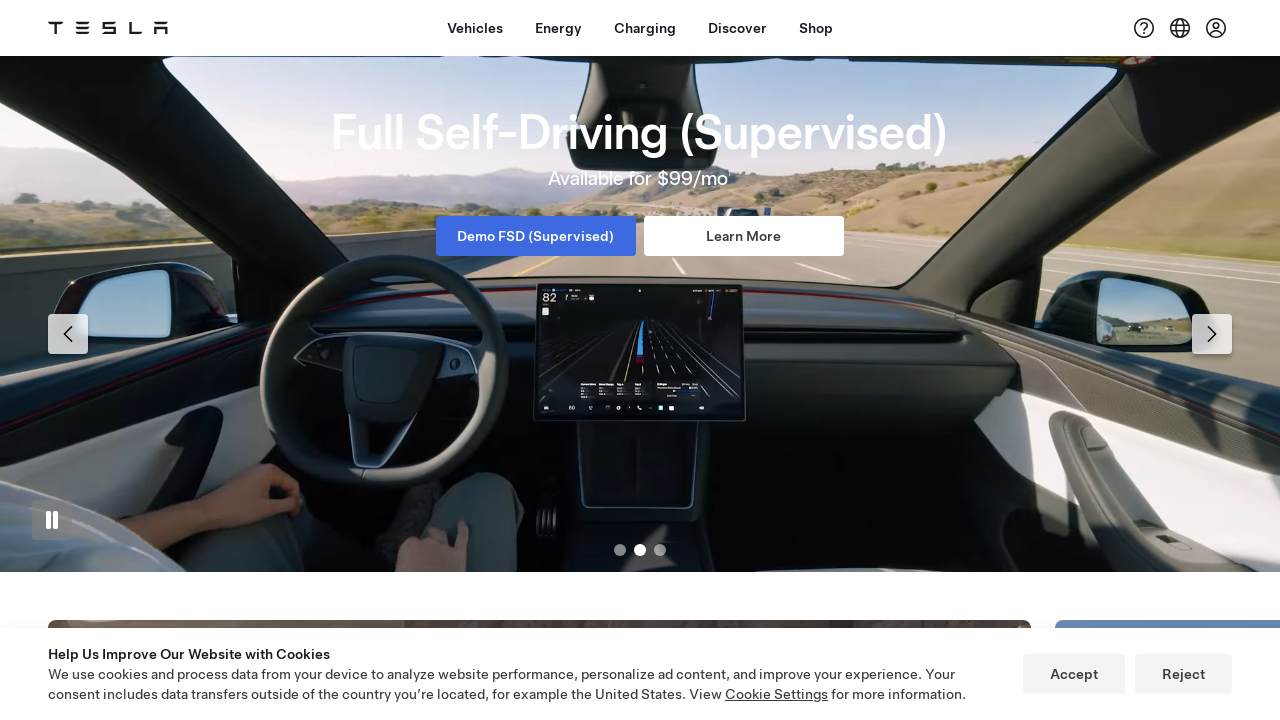